Tests alert handling by entering a name, triggering an alert popup, accepting it, then triggering a confirm popup and dismissing it

Starting URL: https://codenboxautomationlab.com/practice/

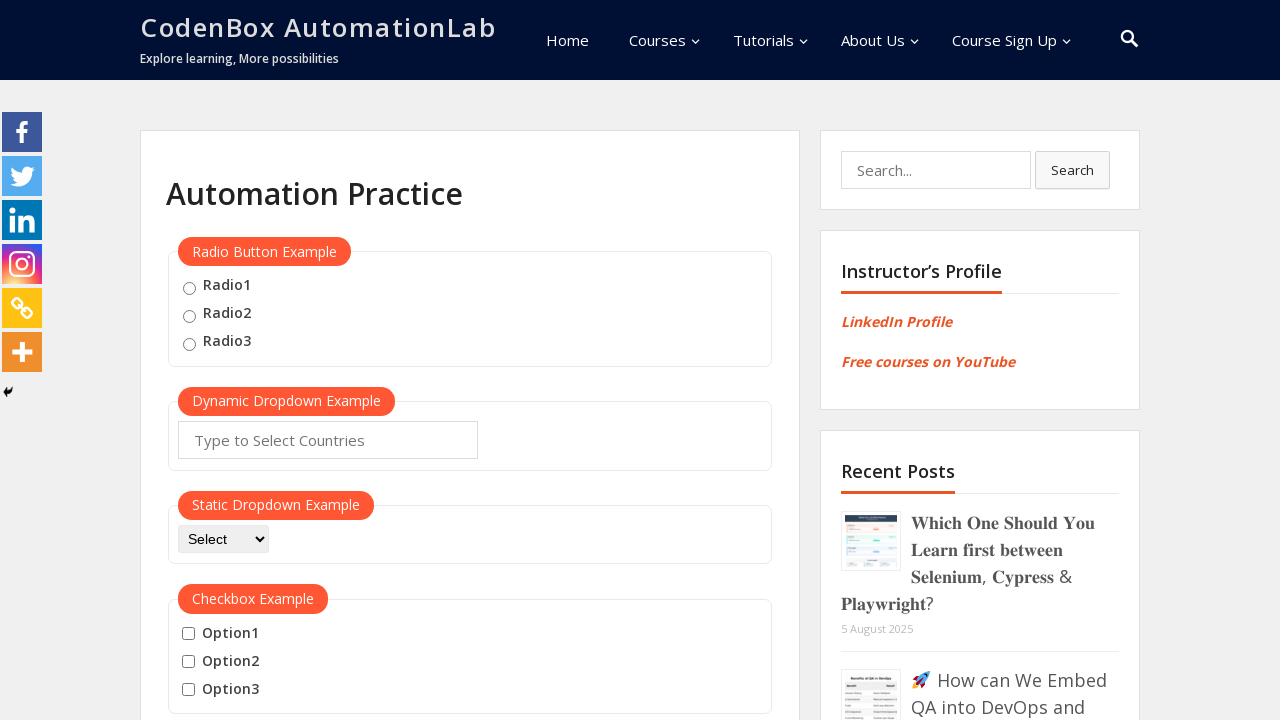

Entered 'TestUser' in the name input field on #name
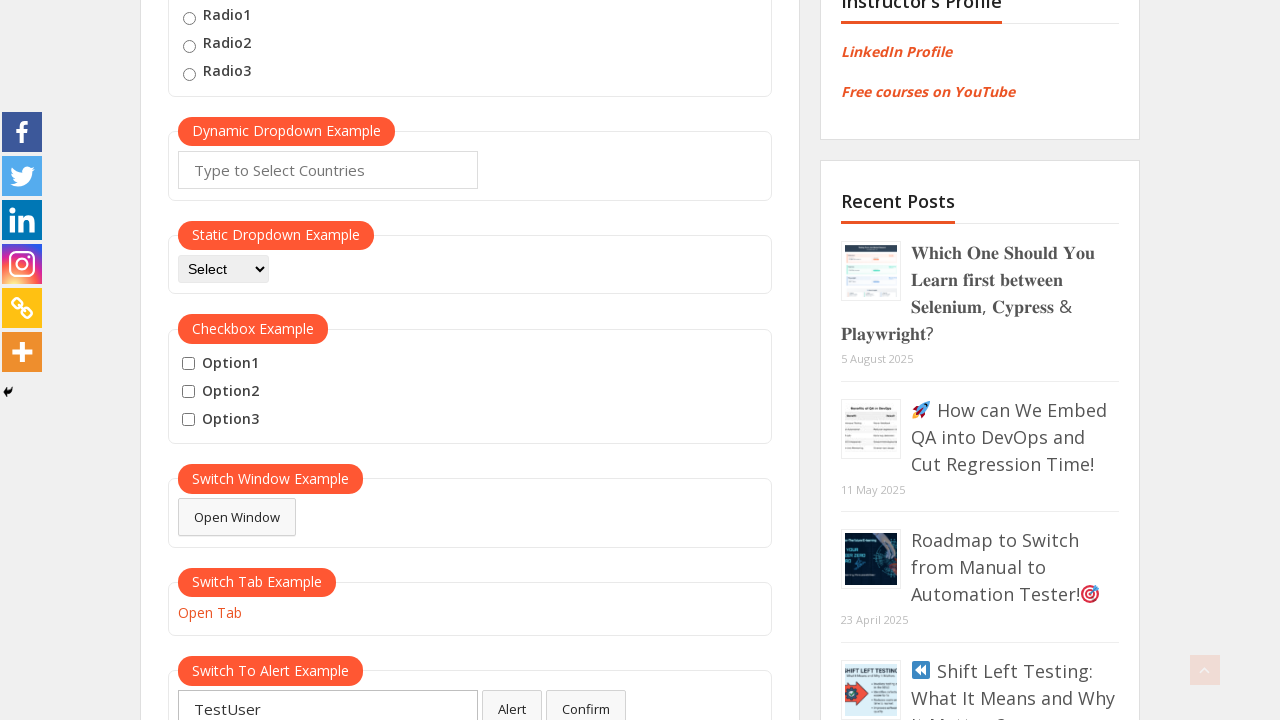

Set up dialog handler to accept alerts
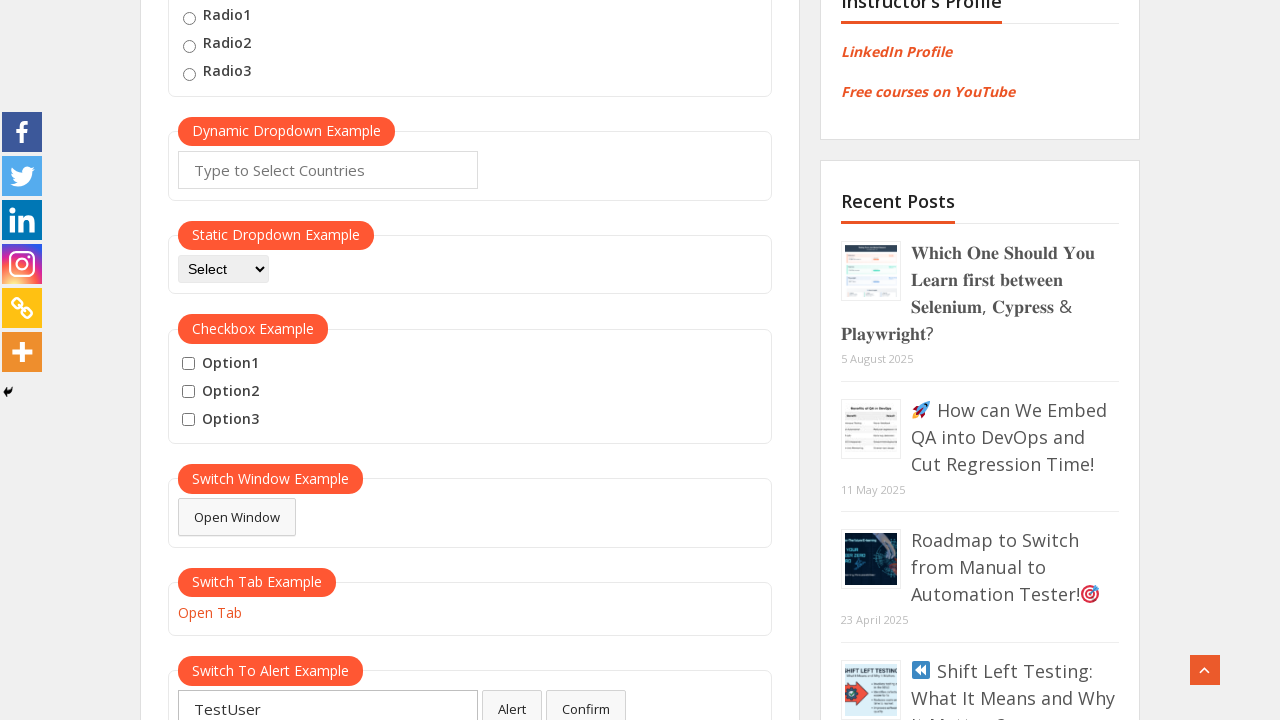

Clicked alert button to trigger alert popup at (512, 701) on #alertbtn
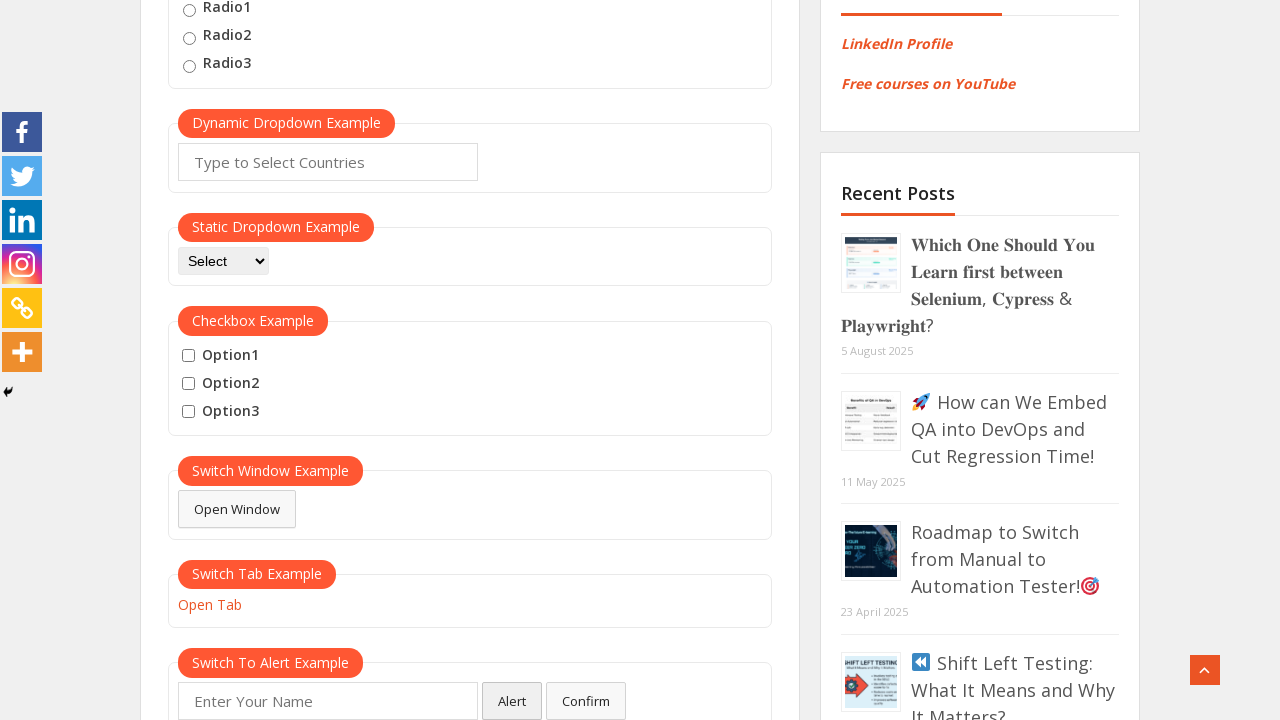

Waited 500ms for alert dialog to be processed
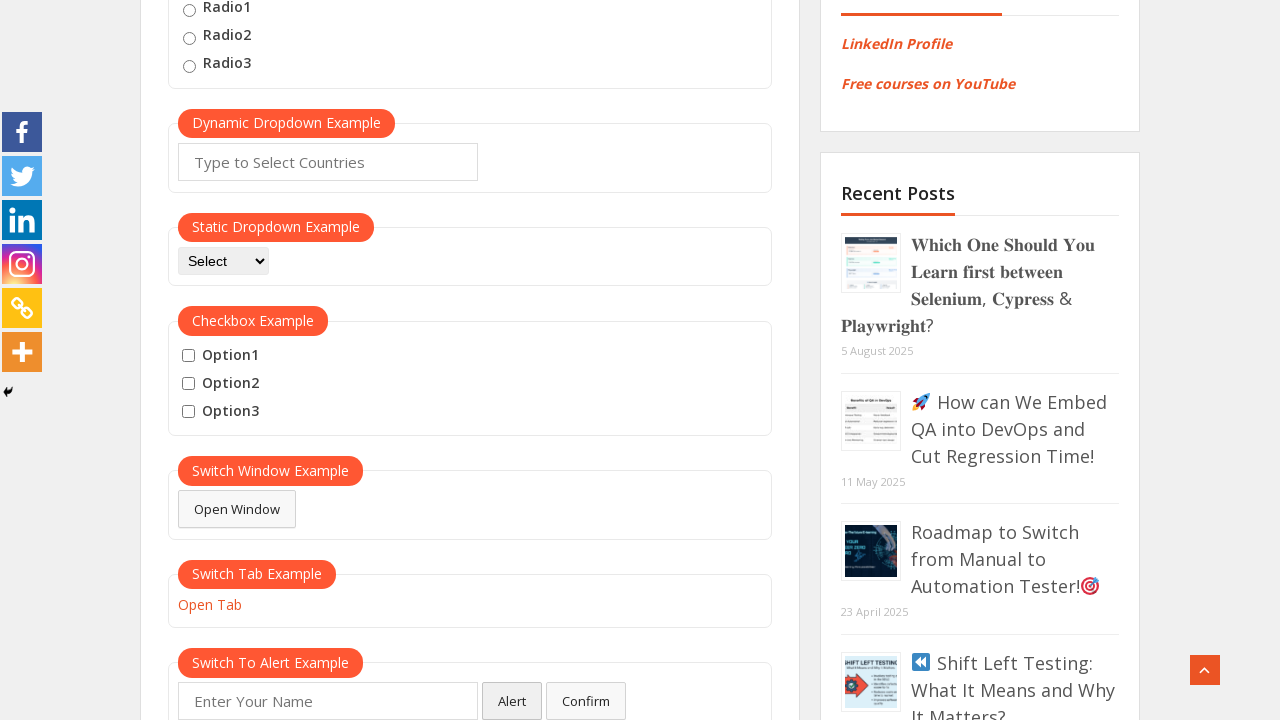

Entered 'TestUser' in the name input field again on #name
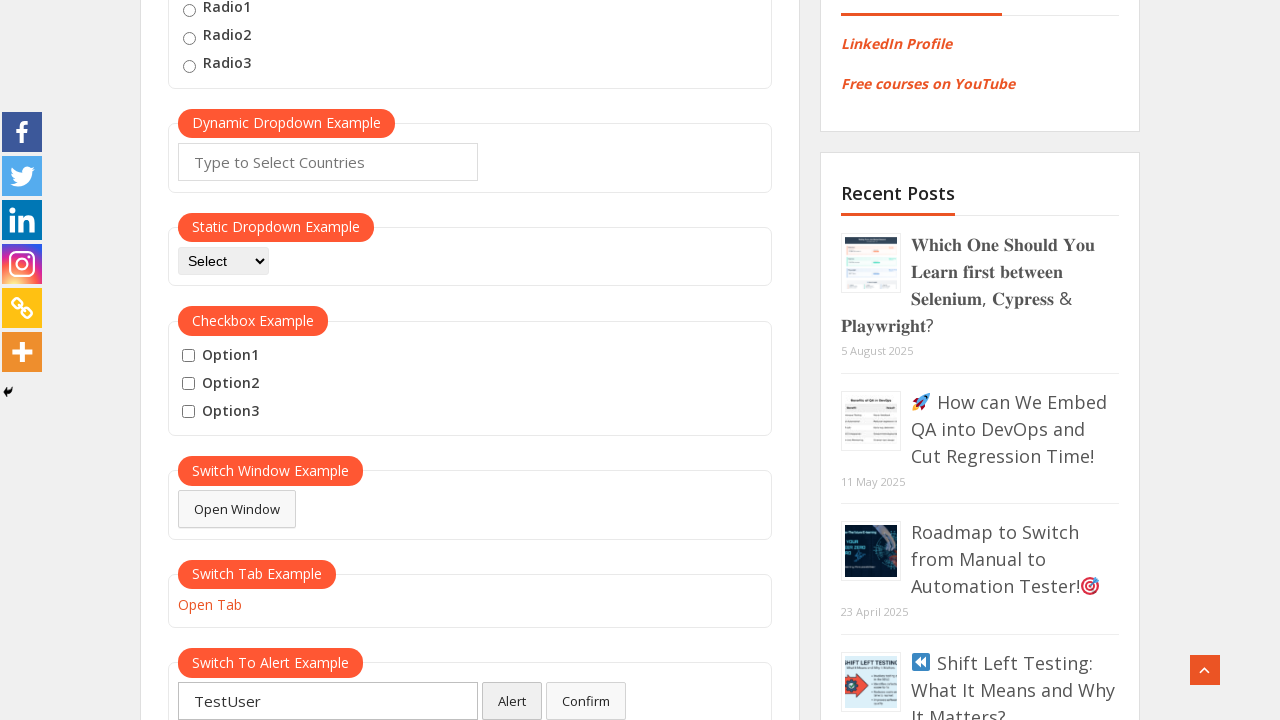

Set up dialog handler to dismiss confirm dialogs
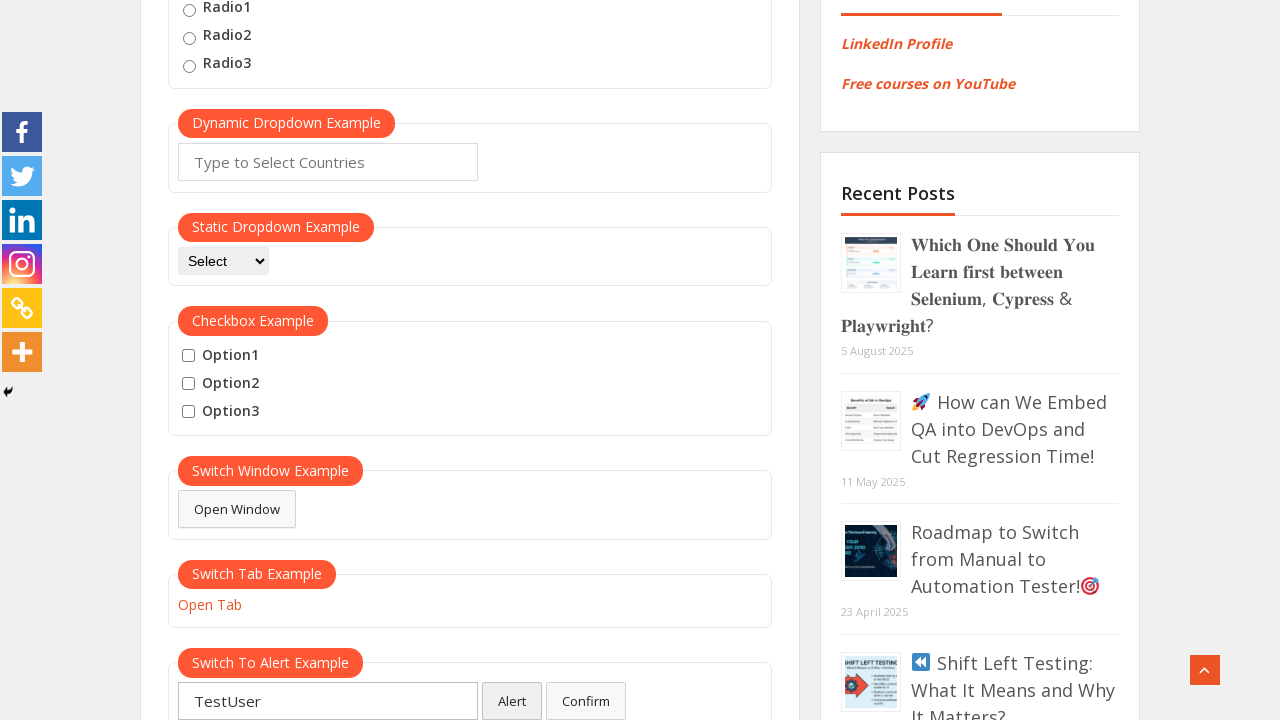

Clicked confirm button to trigger confirm popup at (586, 701) on #confirmbtn
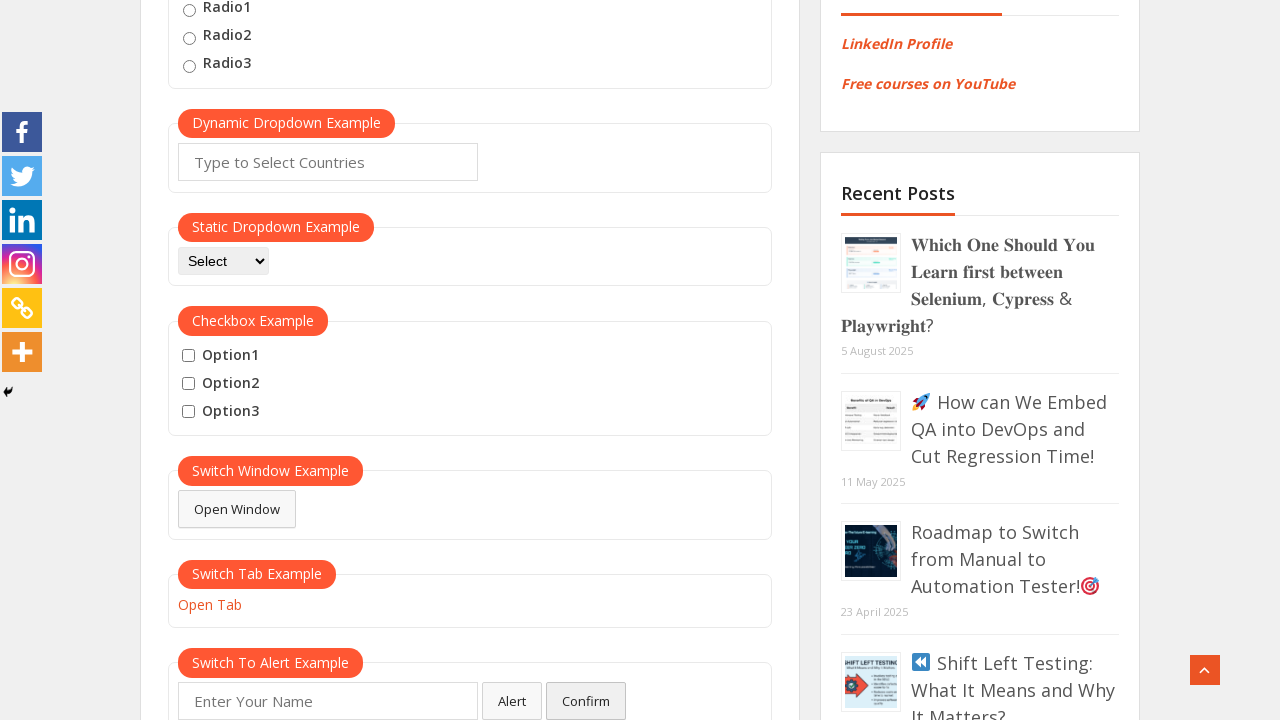

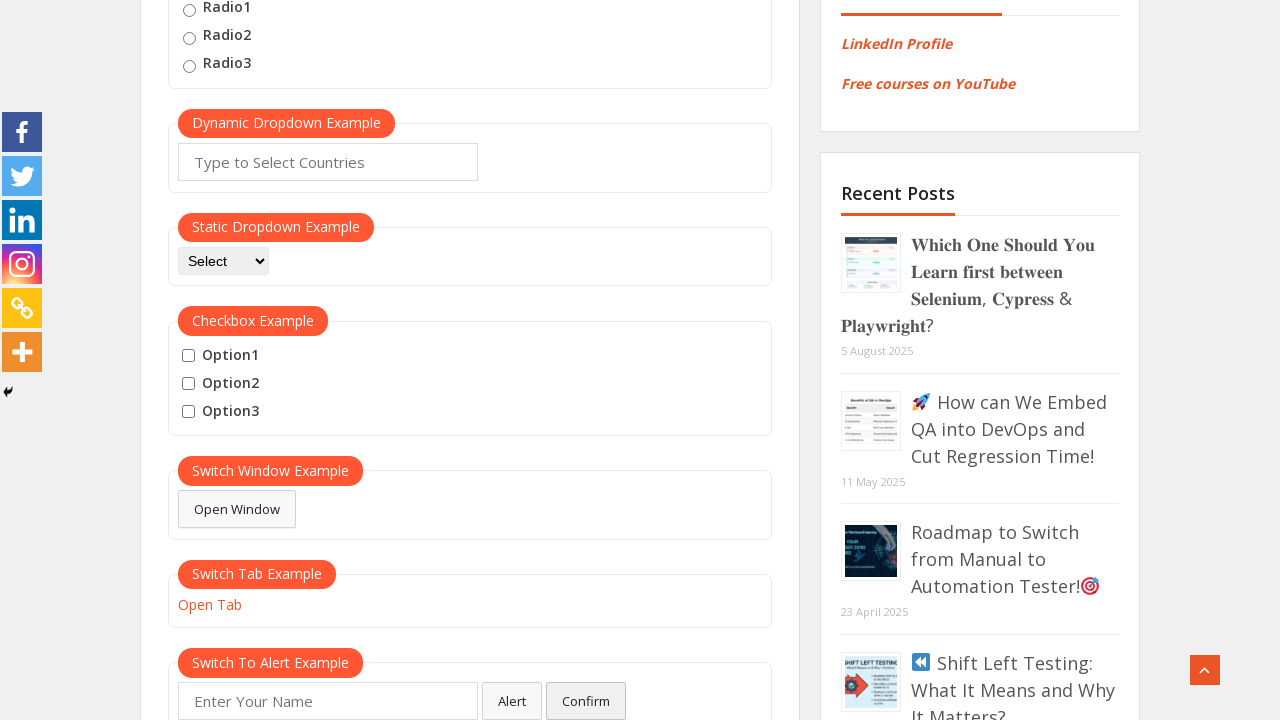